Demonstrates opening a link in a new browser tab using Ctrl+Enter, then switching between the original and new tab to verify multi-tab navigation works.

Starting URL: https://github.com/login

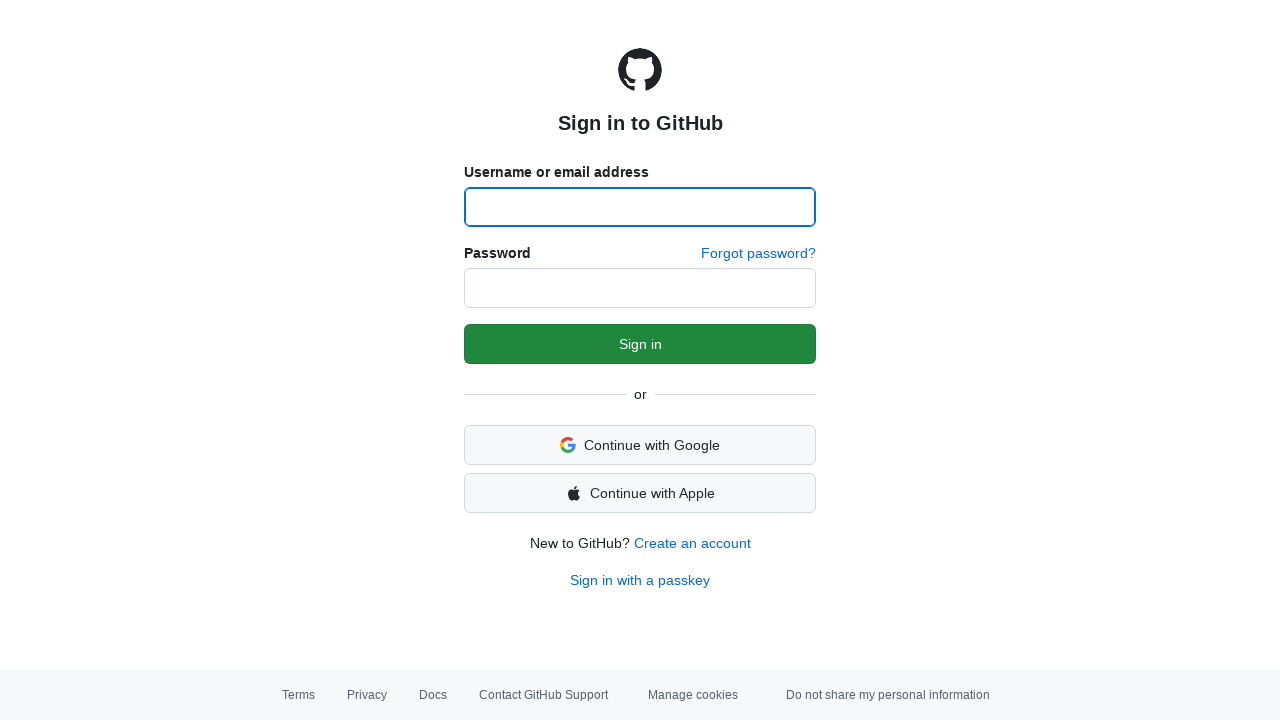

Clicked forgot-password link with Ctrl modifier to open in new tab at (758, 254) on #forgot-password
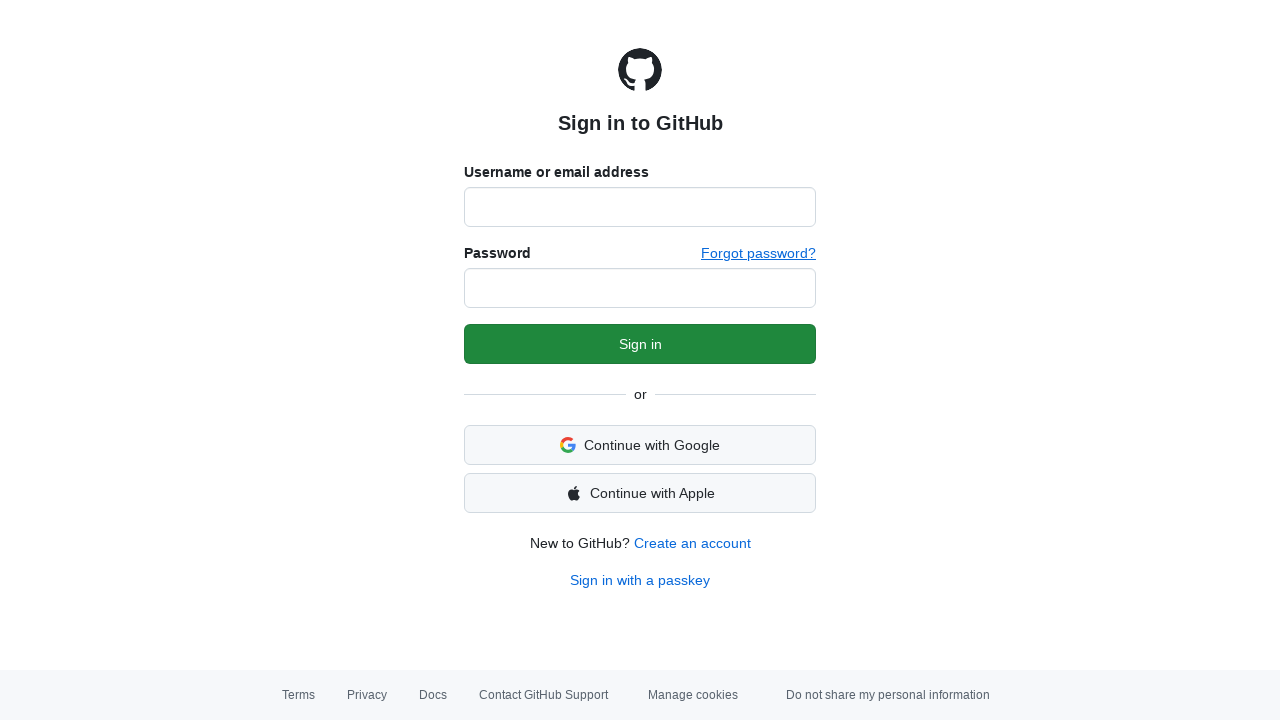

New tab opened and captured
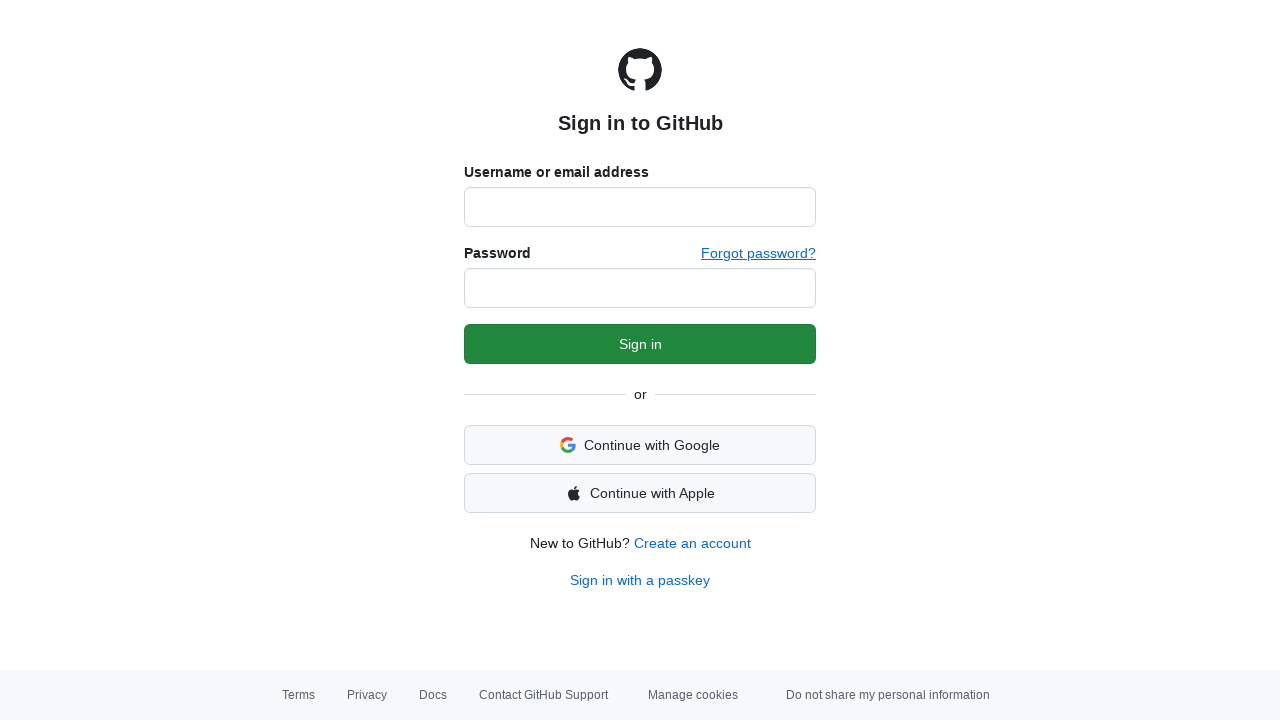

New tab finished loading
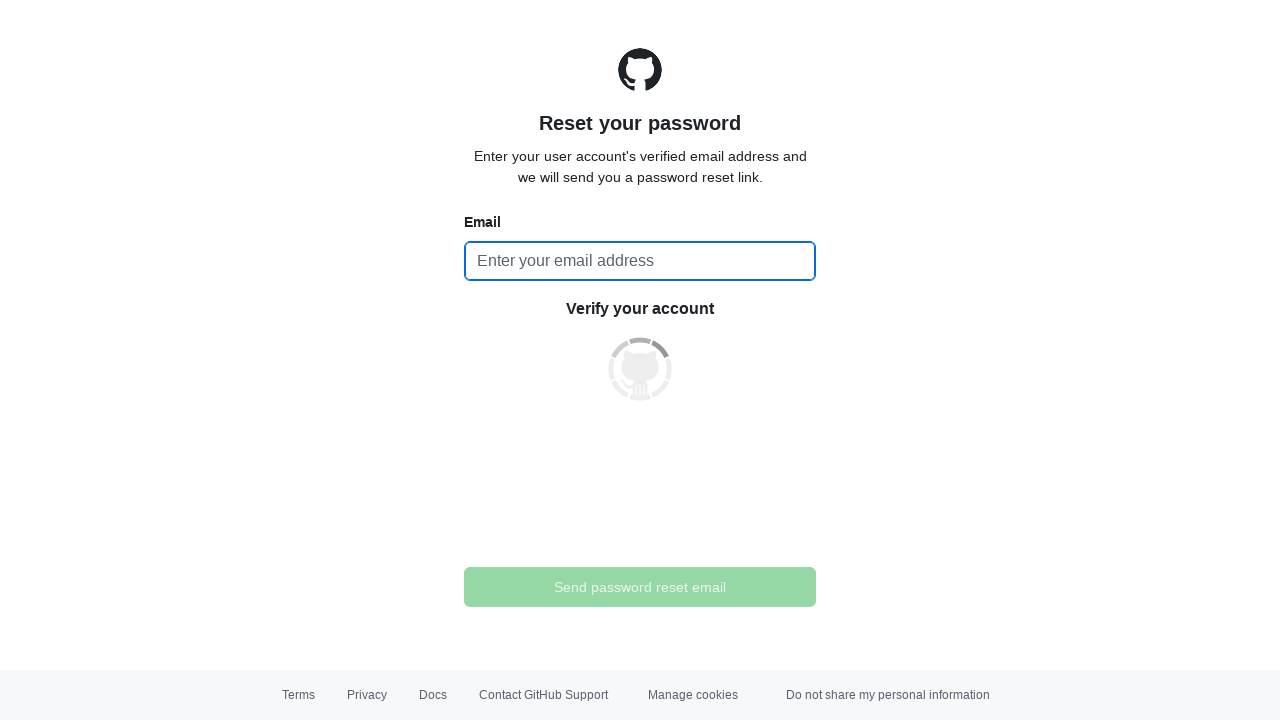

Password reset page title: Forgot your password? · GitHub
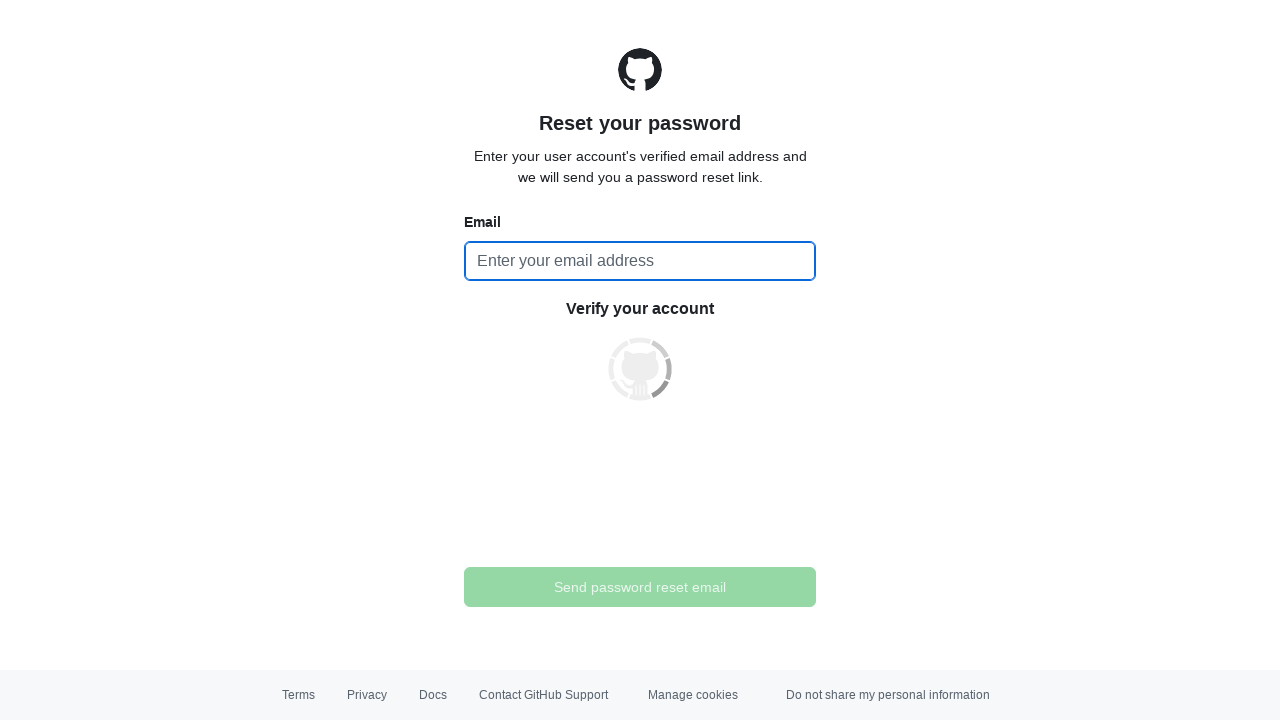

Switched back to original login tab
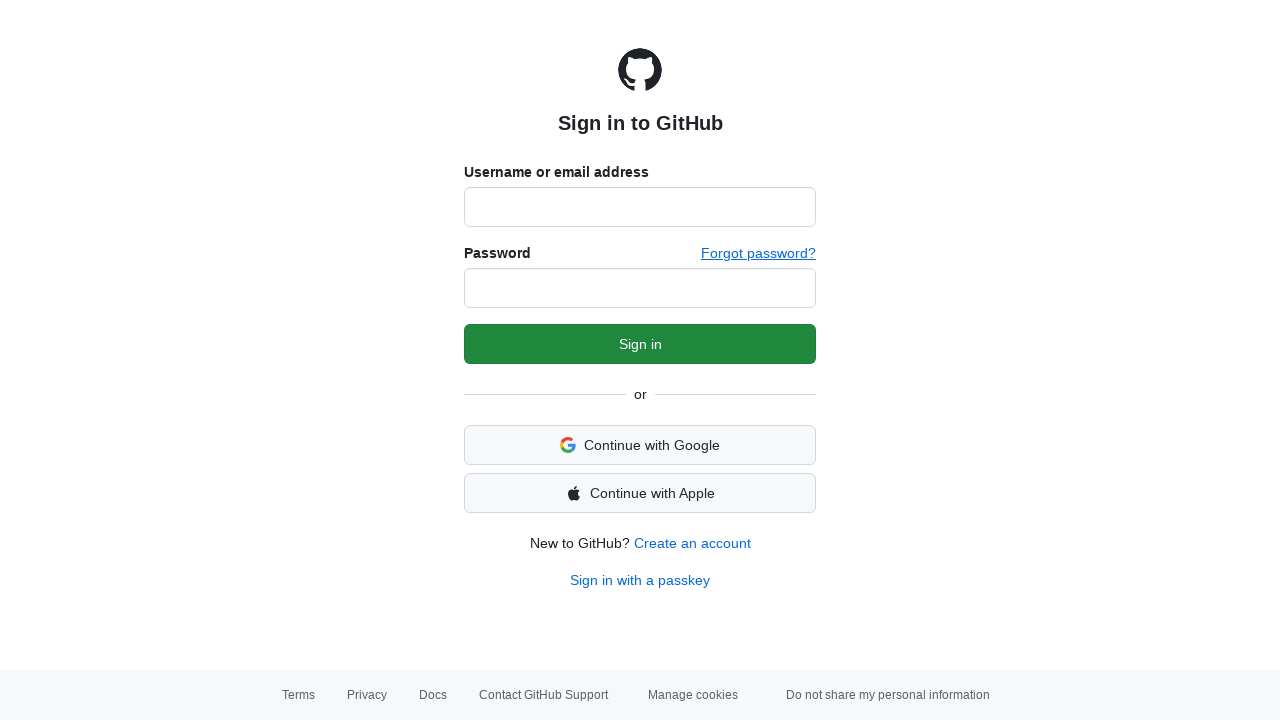

Waited 3 seconds to observe tab switching behavior
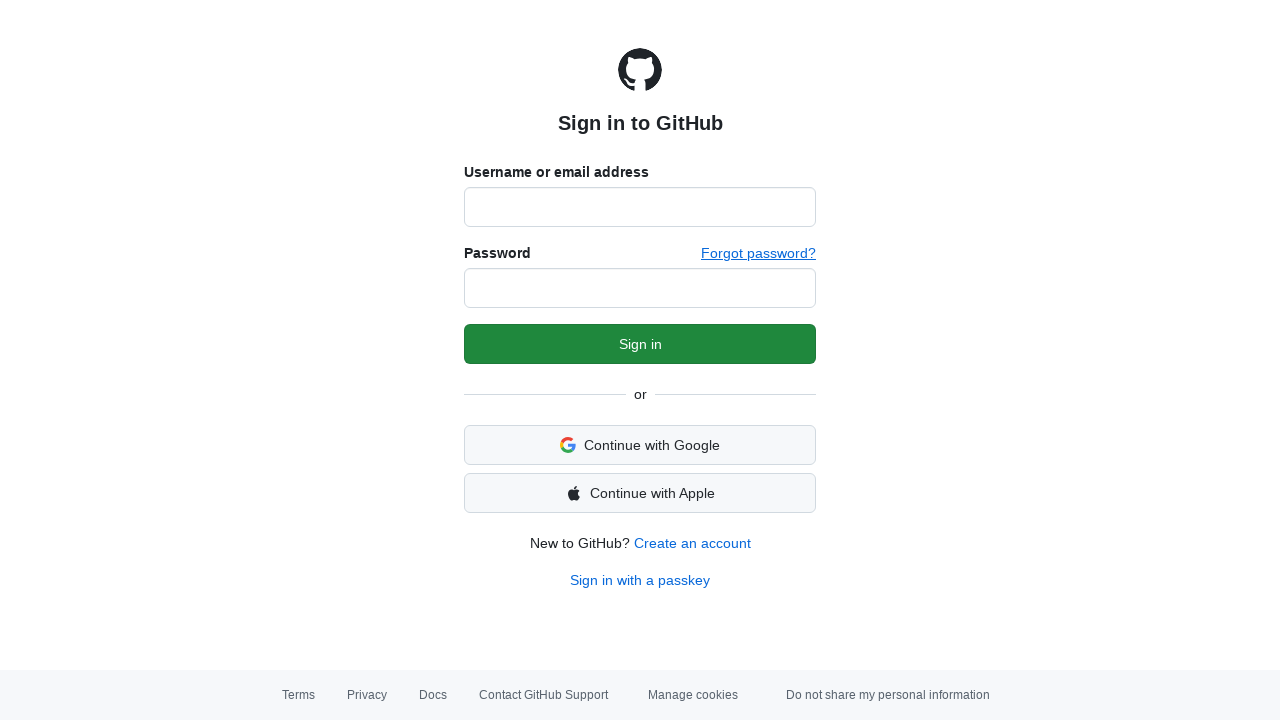

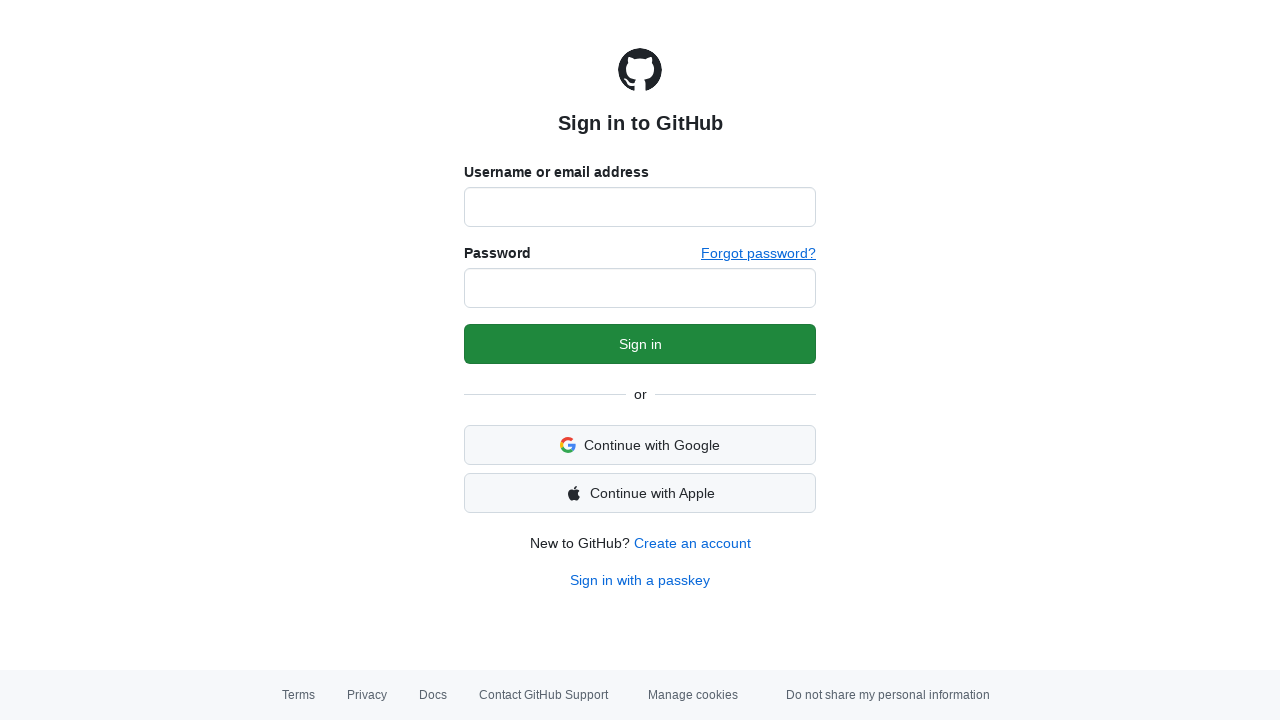